Navigates to a When2Meet scheduling page and hovers over a specific time slot element to view availability information

Starting URL: https://www.when2meet.com/?9397833-x1ZoE

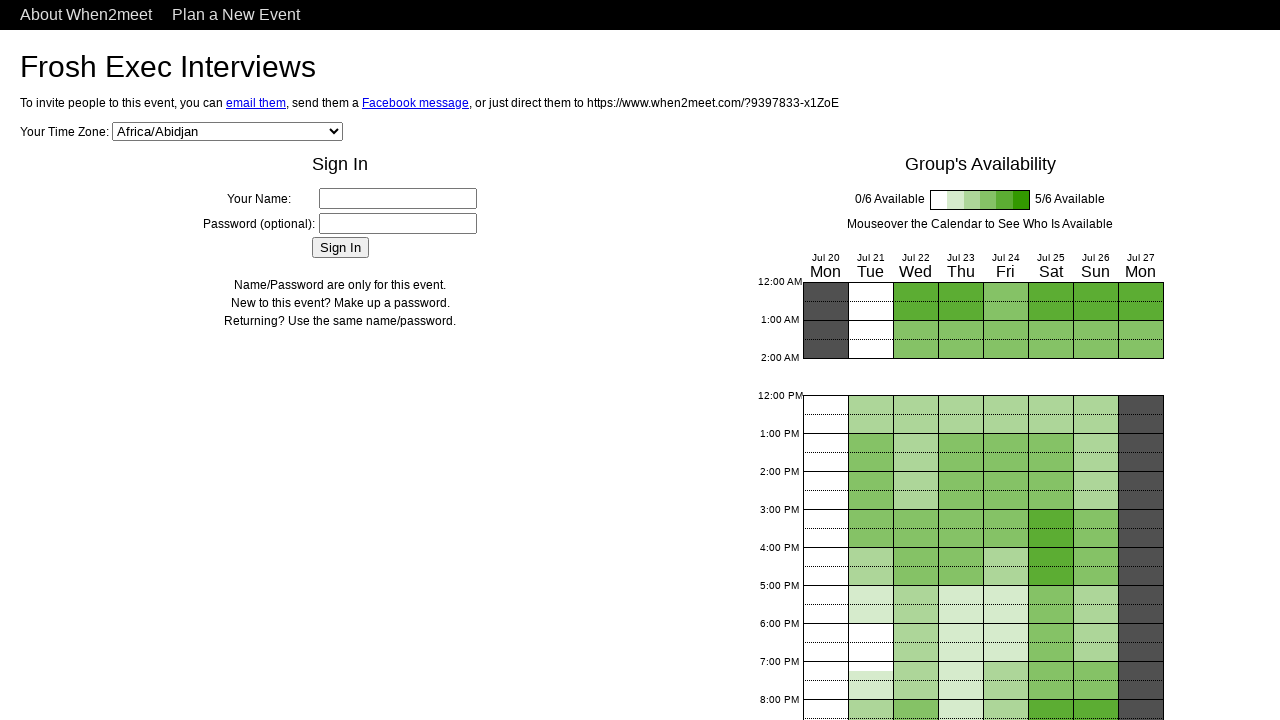

Hovered over time slot element to view availability information at (825, 400) on #GroupTime1595246400
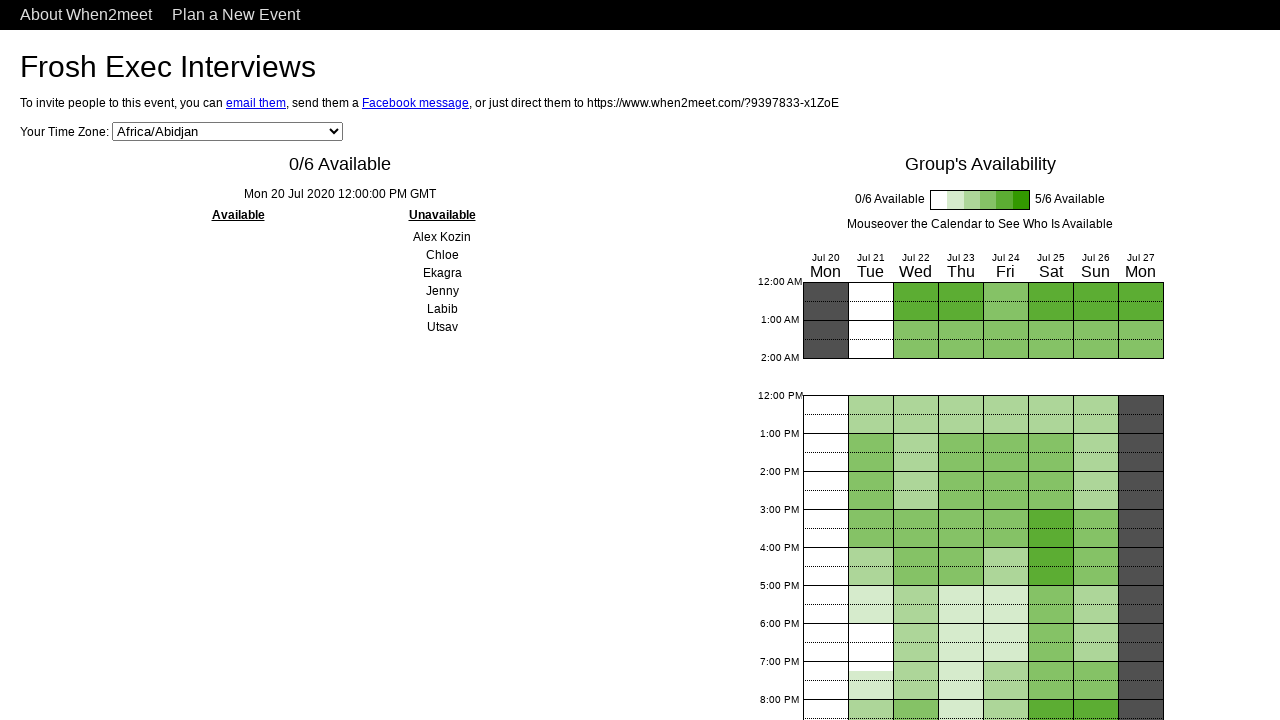

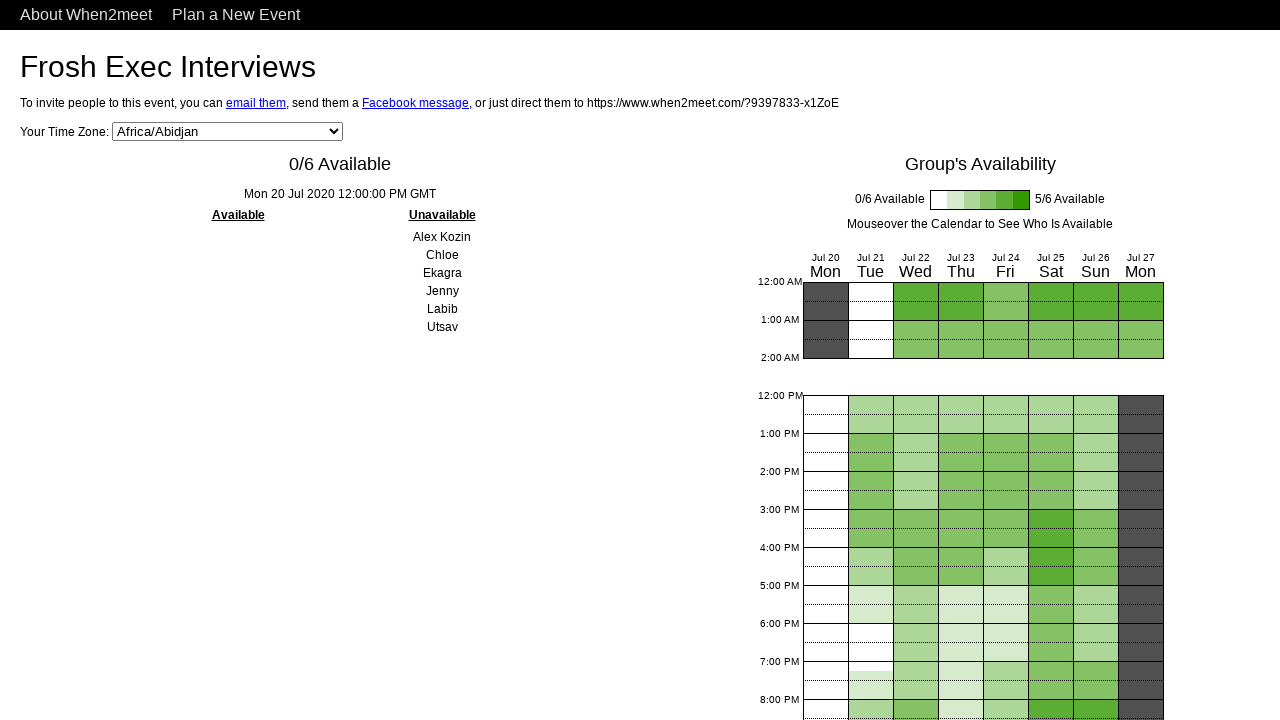